Tests notification messages by clicking the notification link repeatedly until a successful message appears

Starting URL: https://the-internet.herokuapp.com/notification_message_rendered

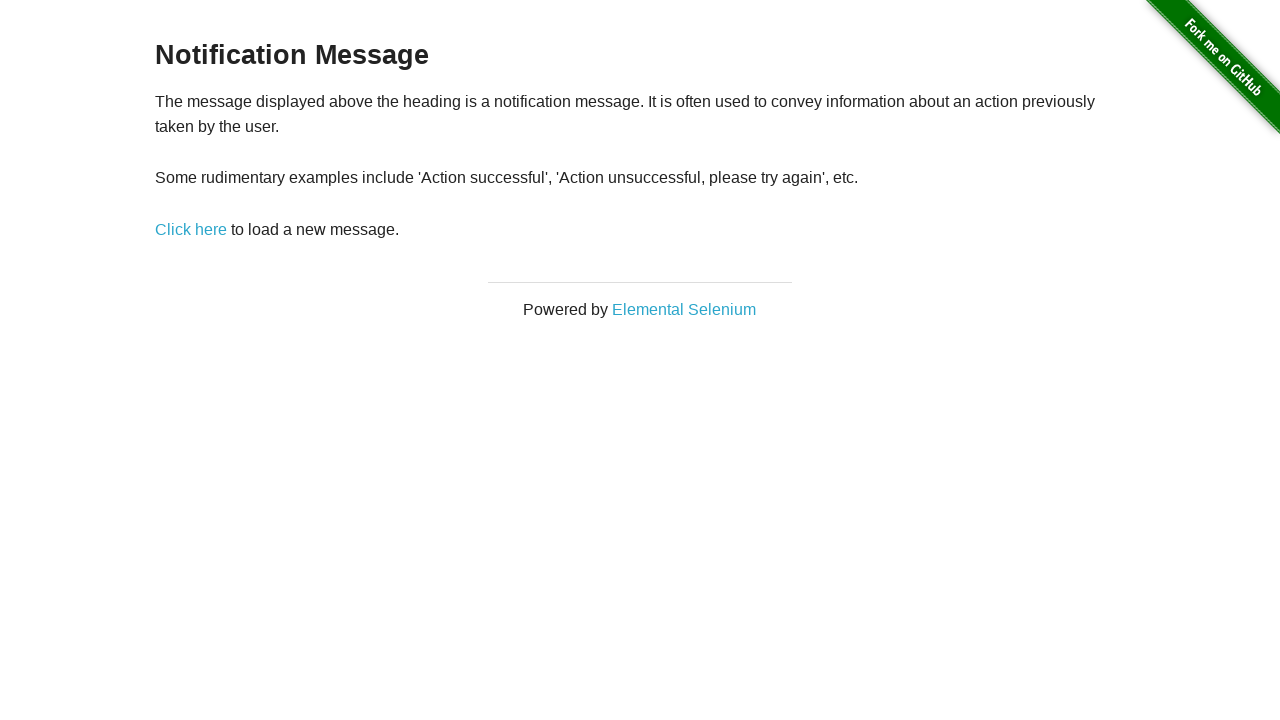

Located flash notification element
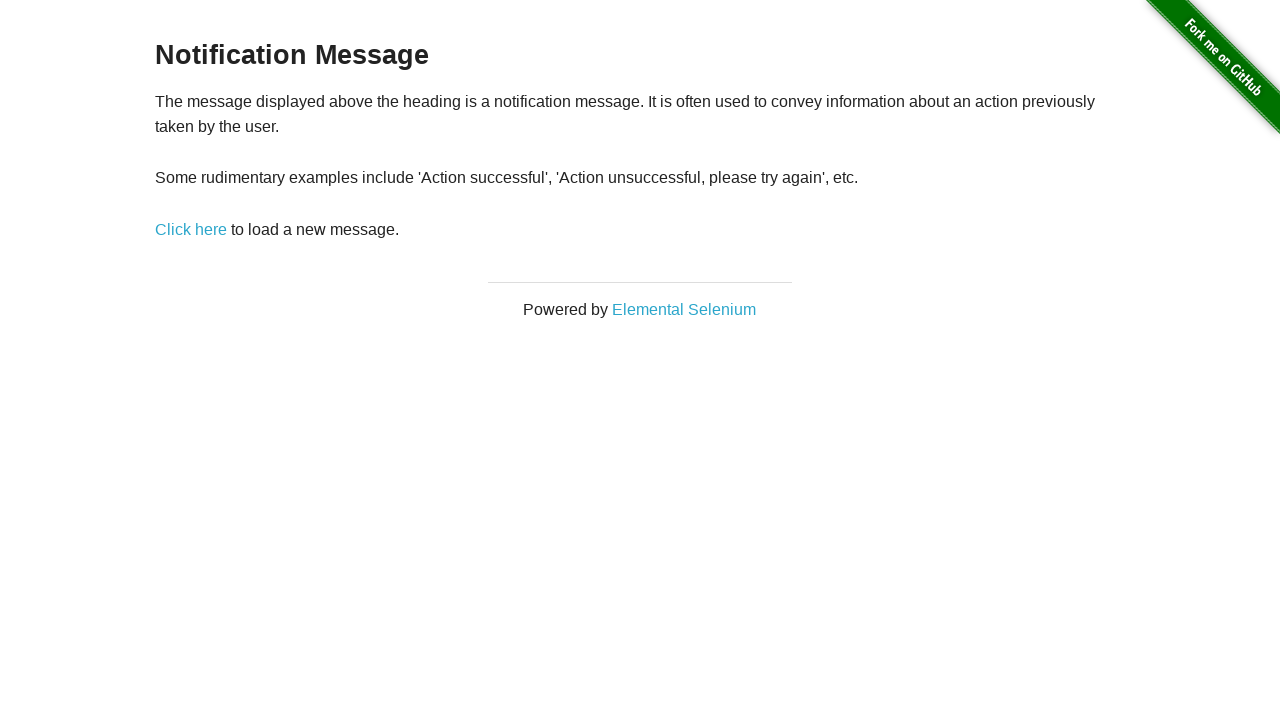

Clicked notification link to get a new notification at (191, 229) on a[href='/notification_message']
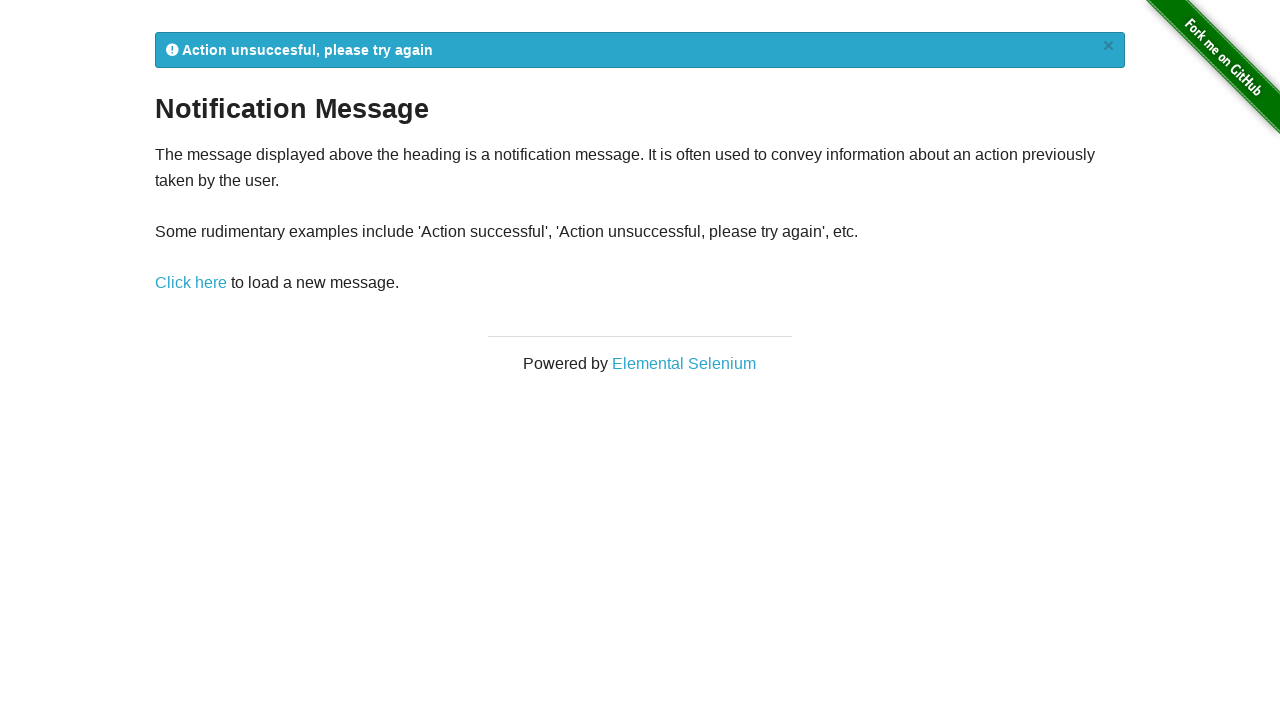

Located flash notification element
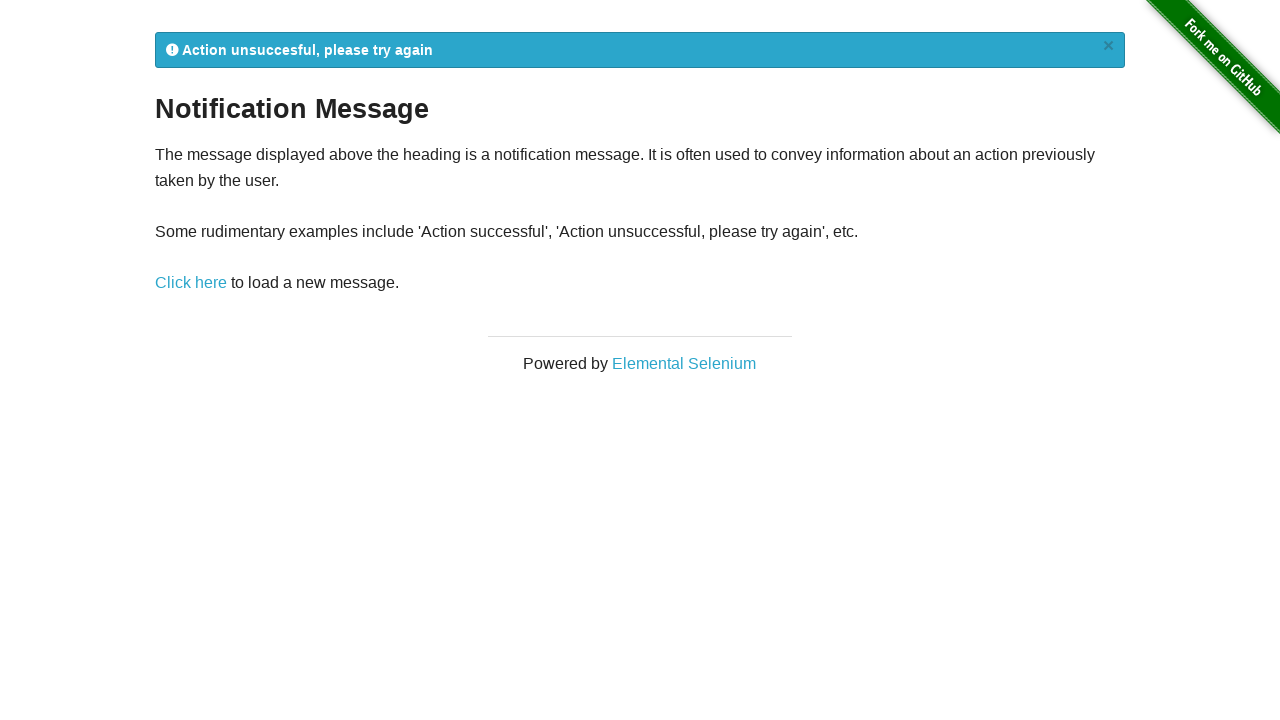

Retrieved flash notification text: '
            Action unsuccesful, please try again
            ×
          '
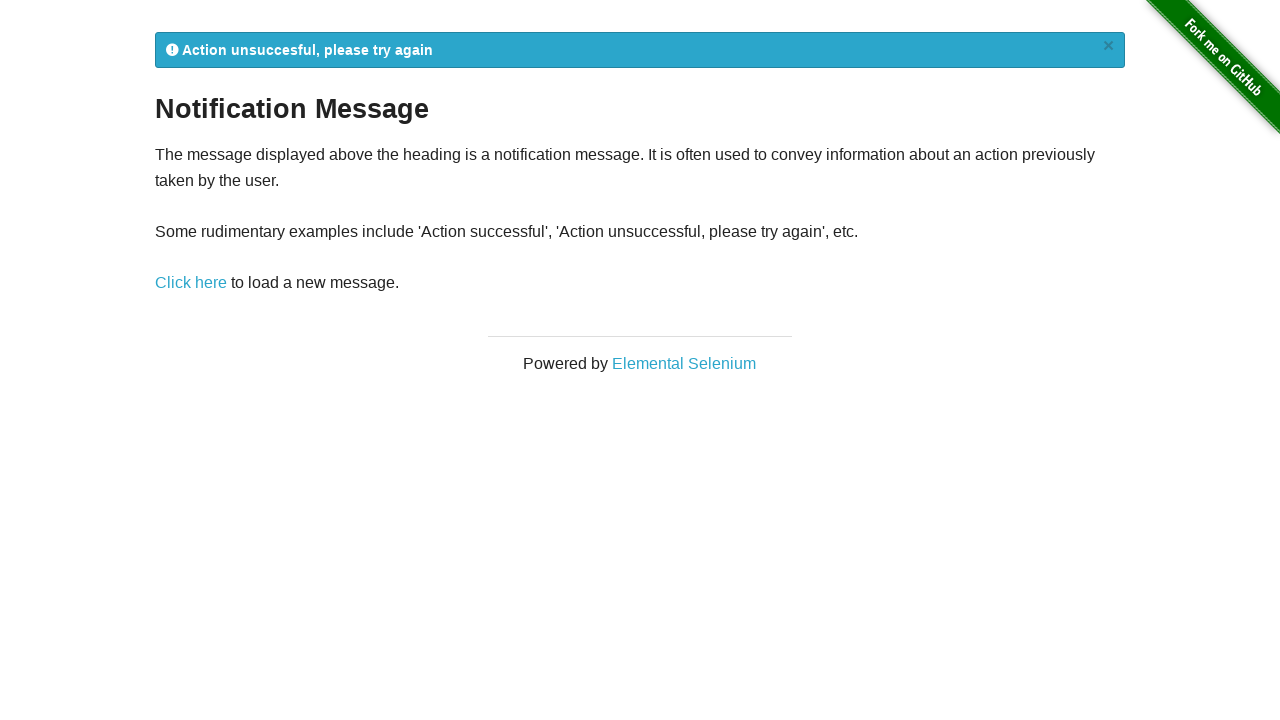

Closed unsuccessful notification by clicking close button at (1108, 46) on a.close
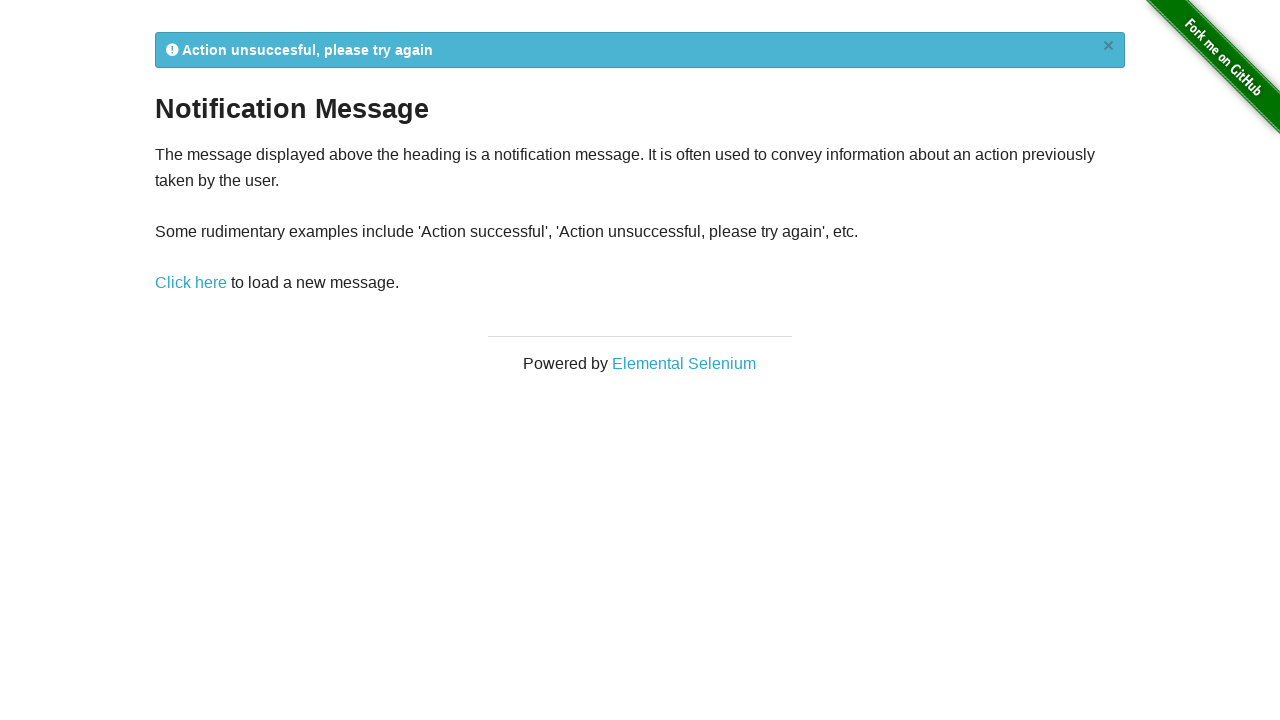

Clicked notification link to get a new notification at (191, 283) on a[href='/notification_message']
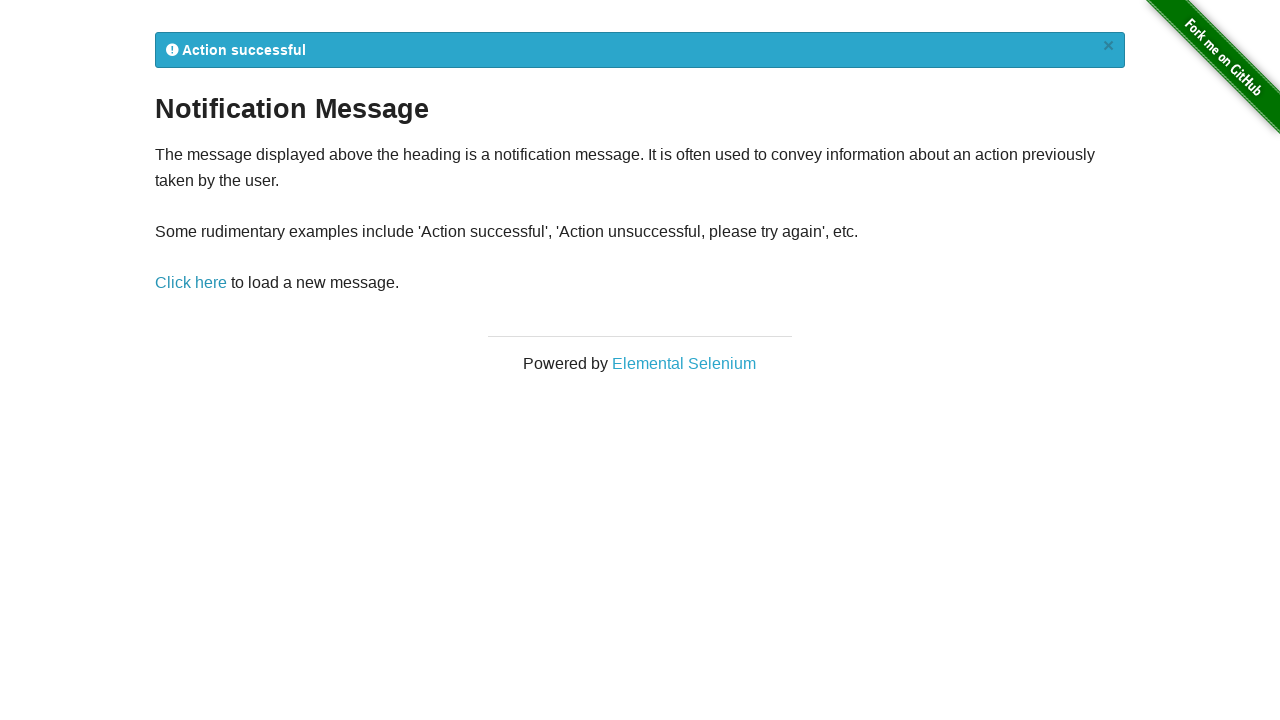

Located flash notification element
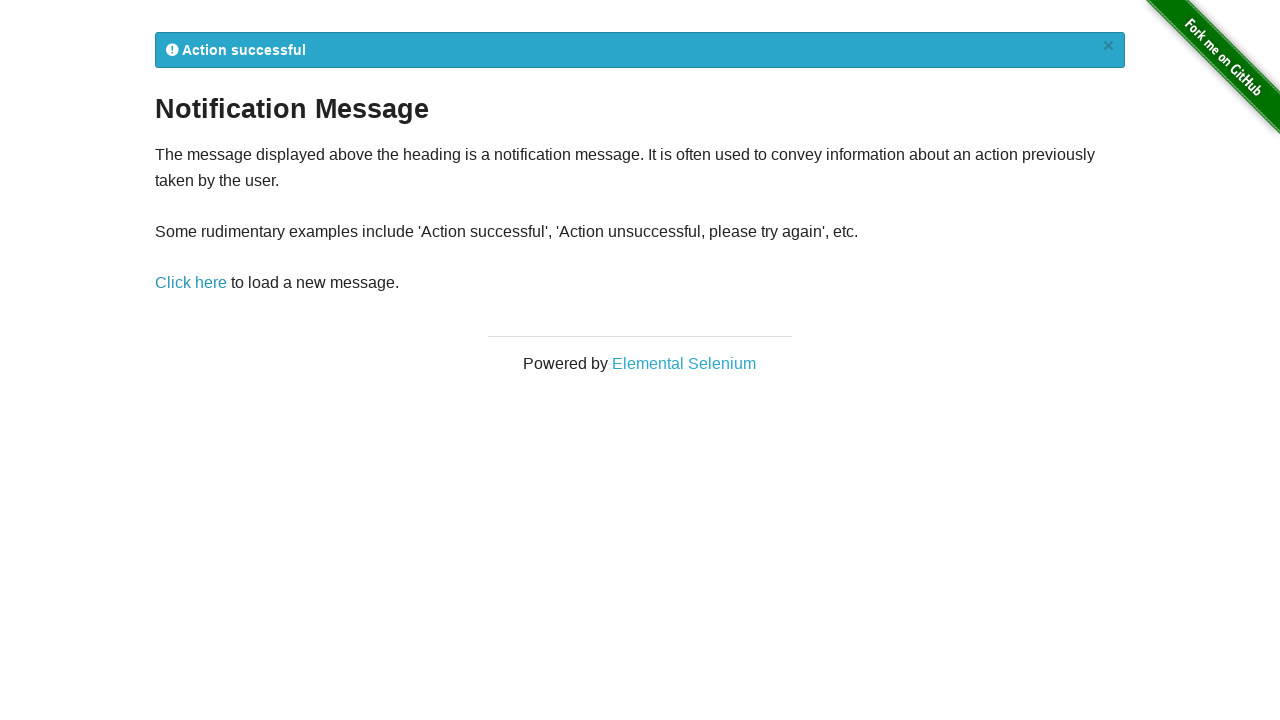

Retrieved flash notification text: '
            Action successful
            ×
          '
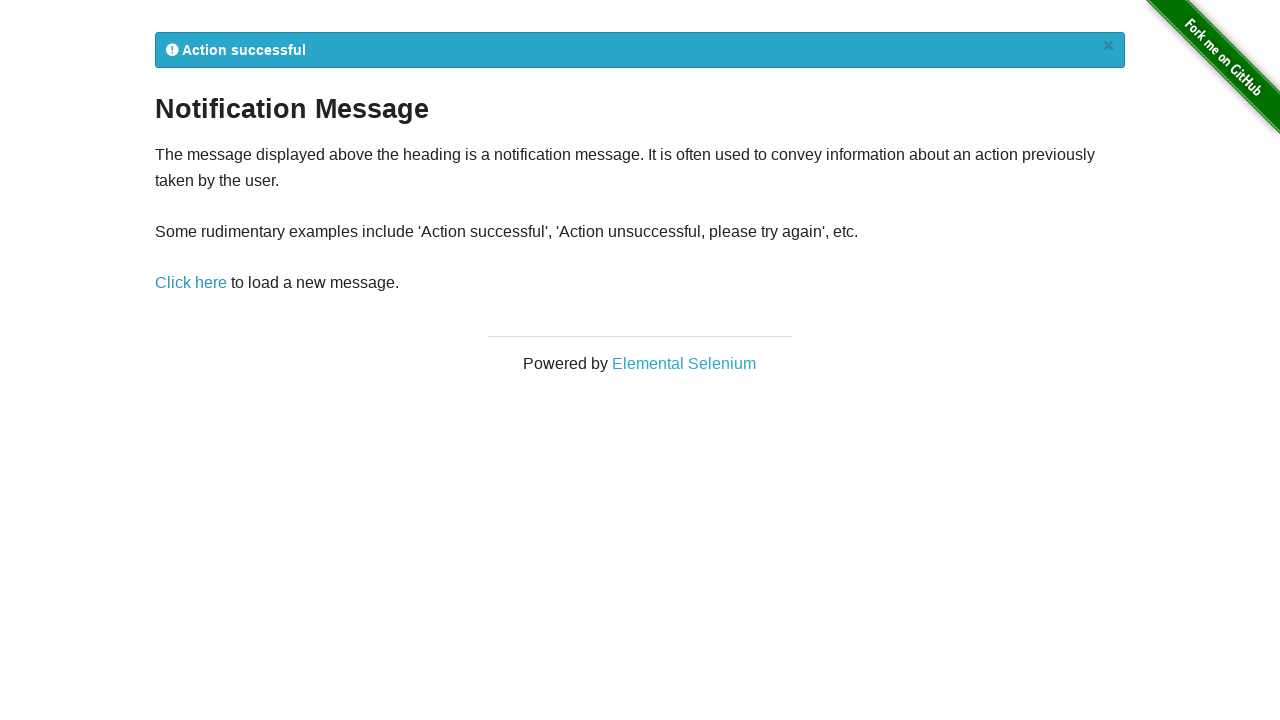

Verified 'Action successful' message appeared in flash notification
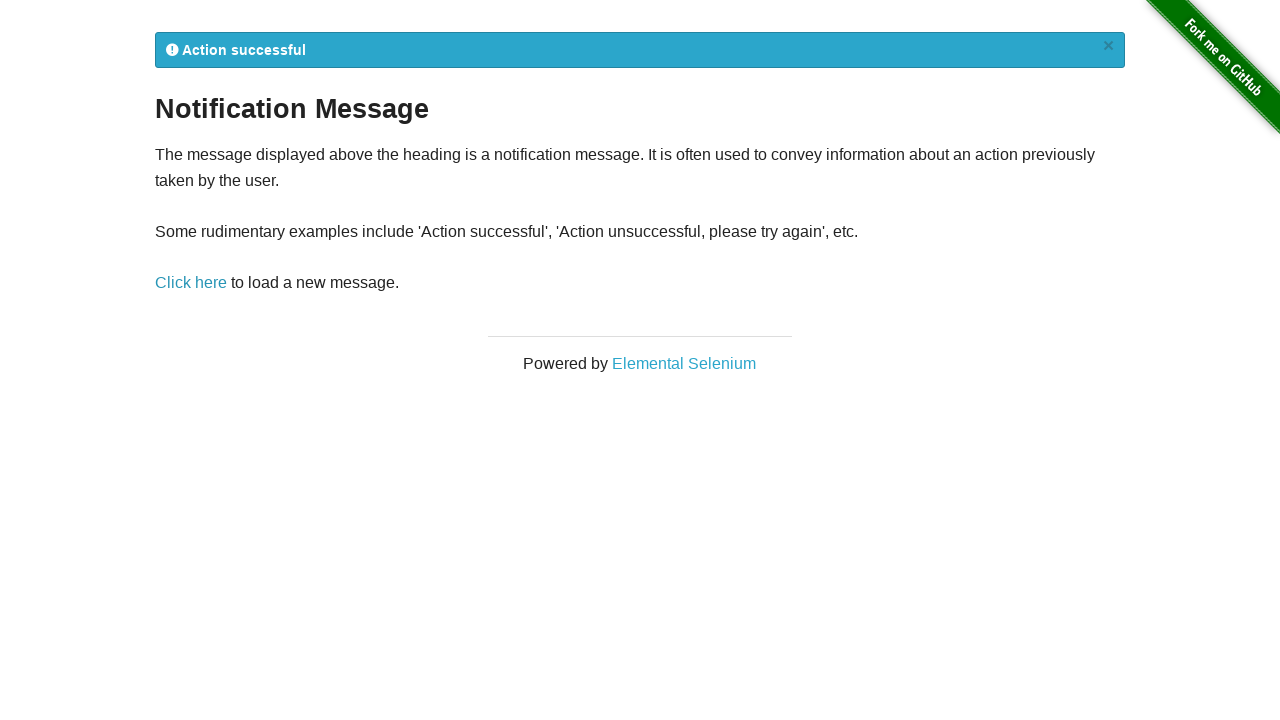

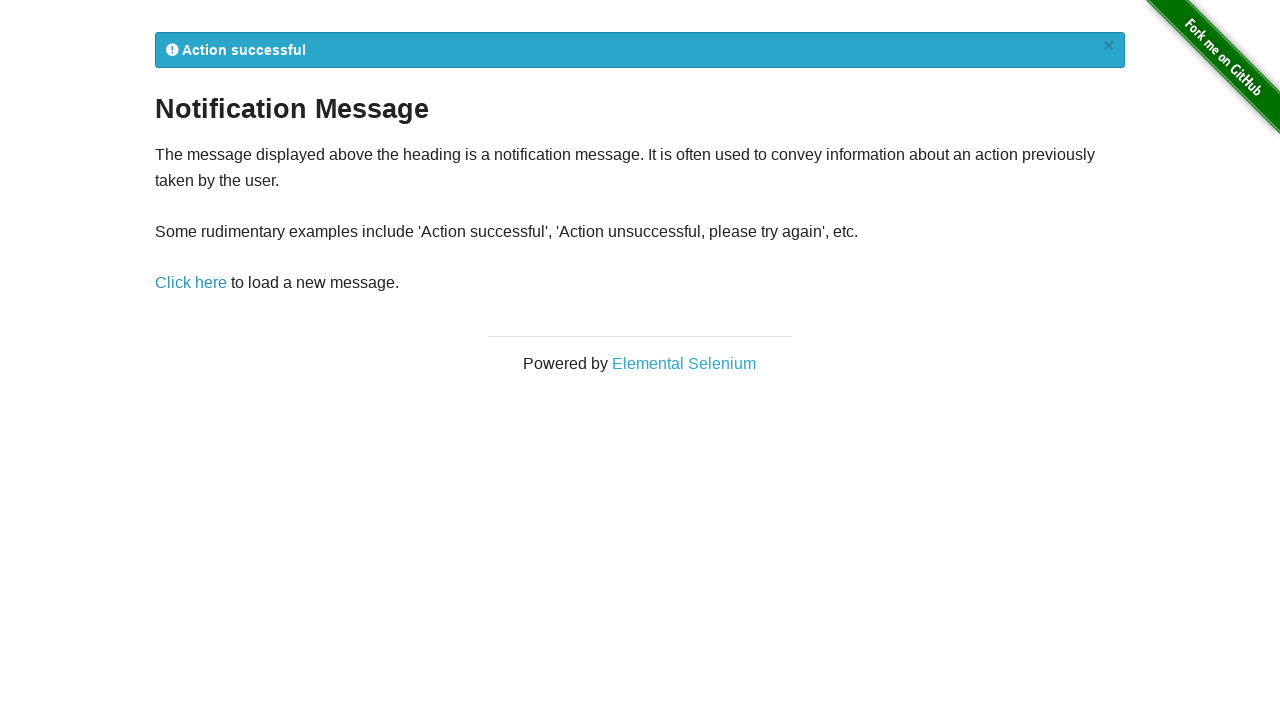